Tests registration form by filling in required fields and submitting the form to verify successful registration

Starting URL: http://suninjuly.github.io/registration1.html

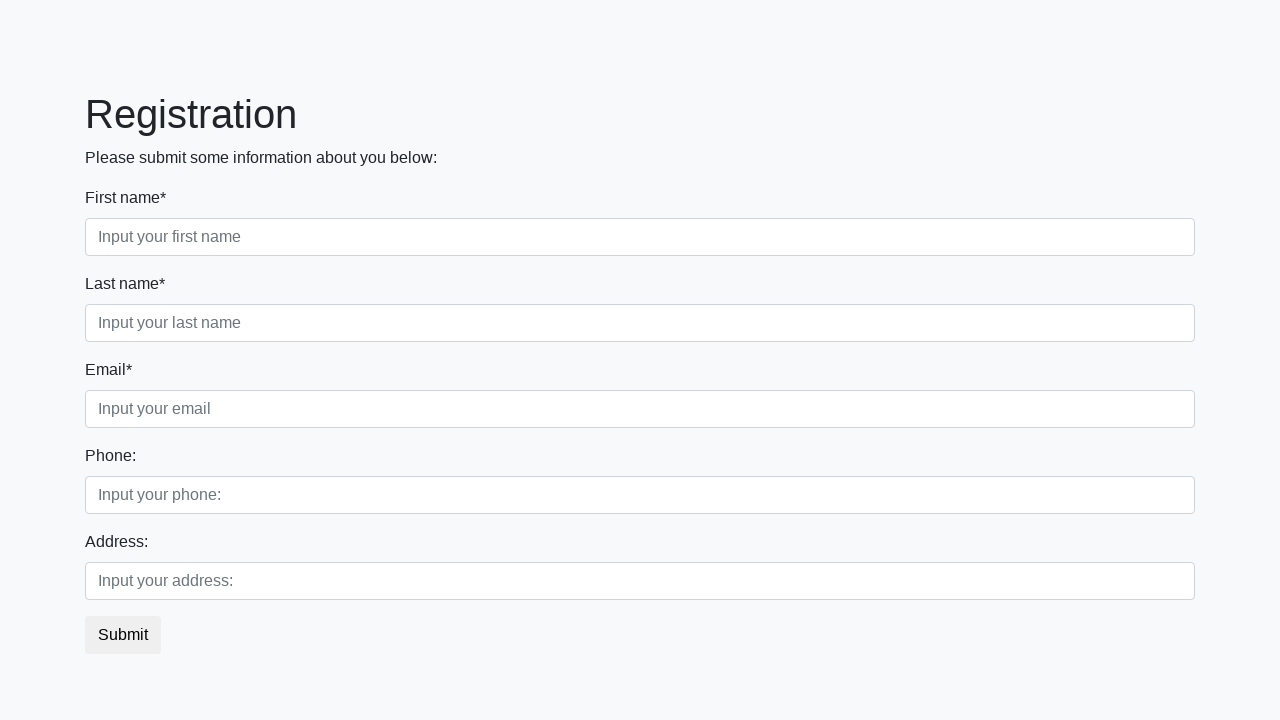

Filled first name field with 'John' on .first_block .first
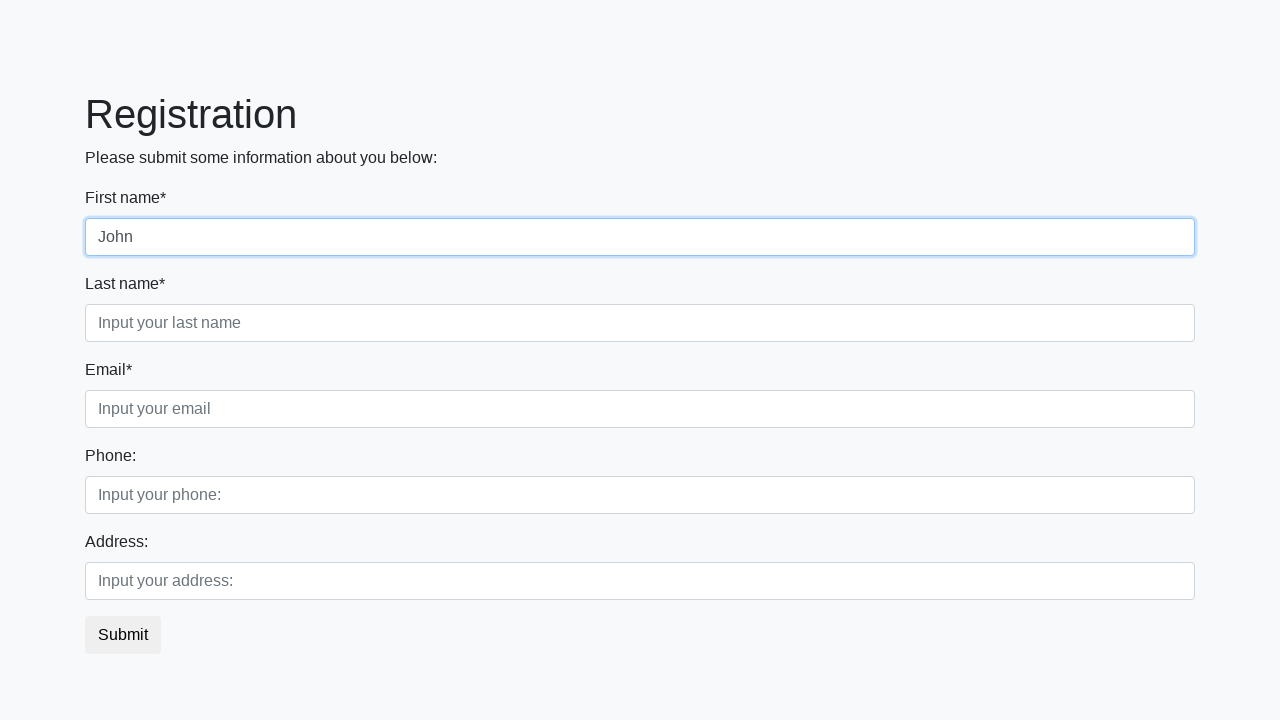

Filled last name field with 'Doe' on .first_block .second
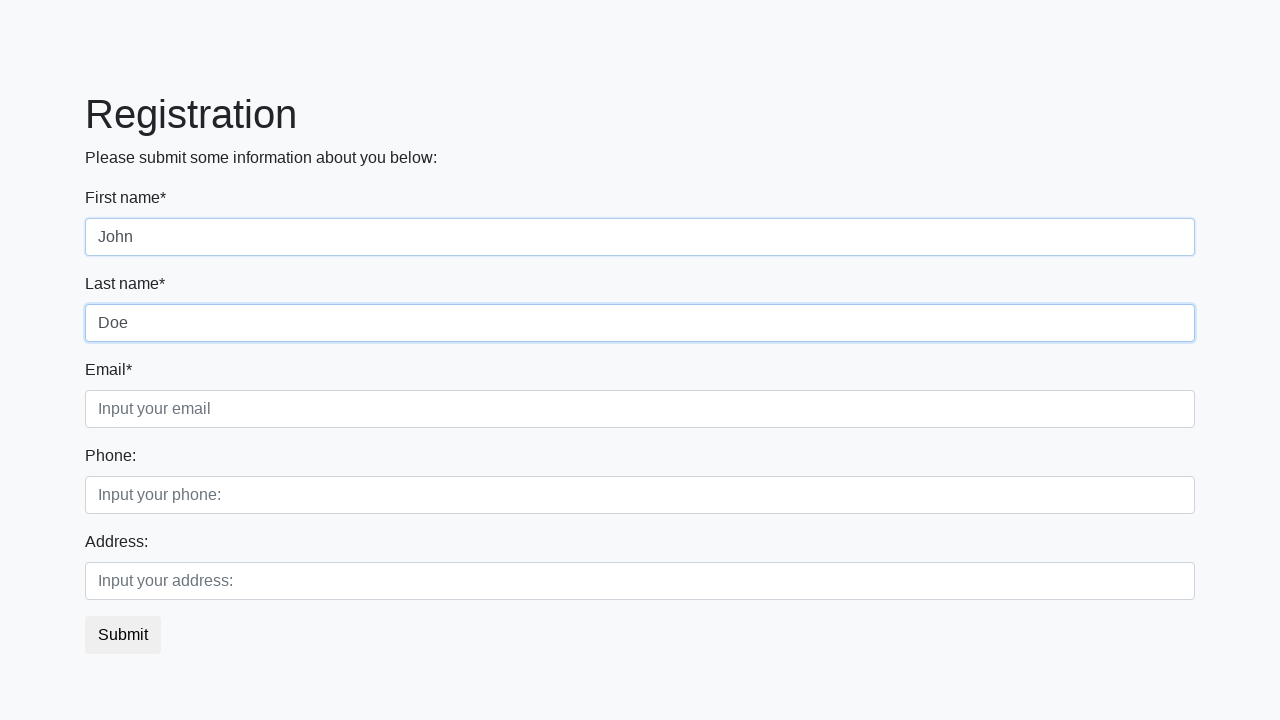

Filled email field with 'john.doe@example.com' on .third
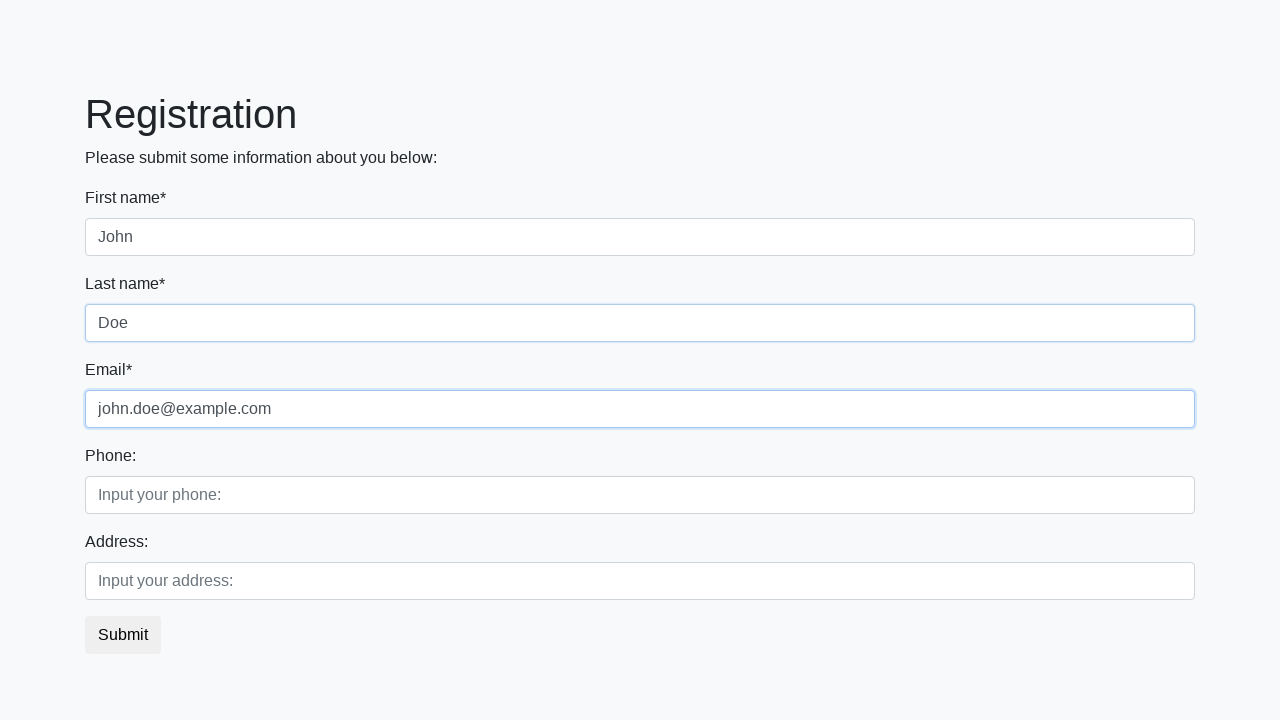

Clicked submit button to register at (123, 635) on button.btn
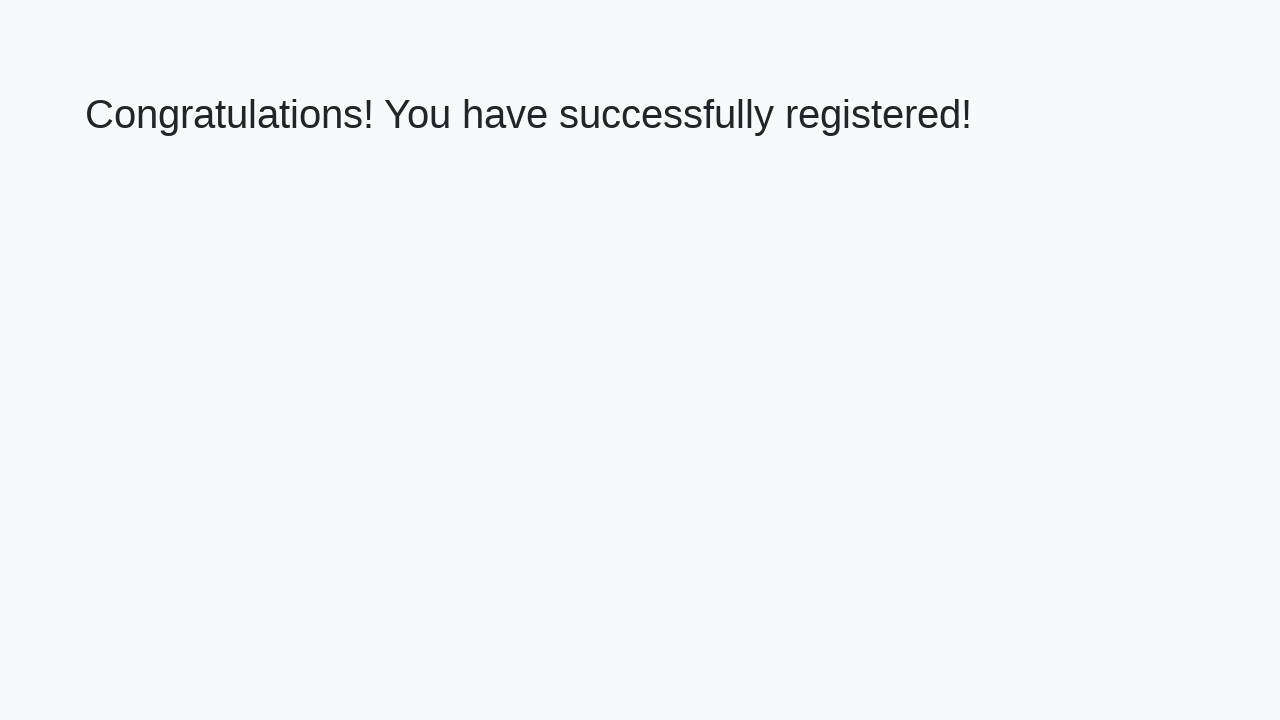

Success message heading appeared
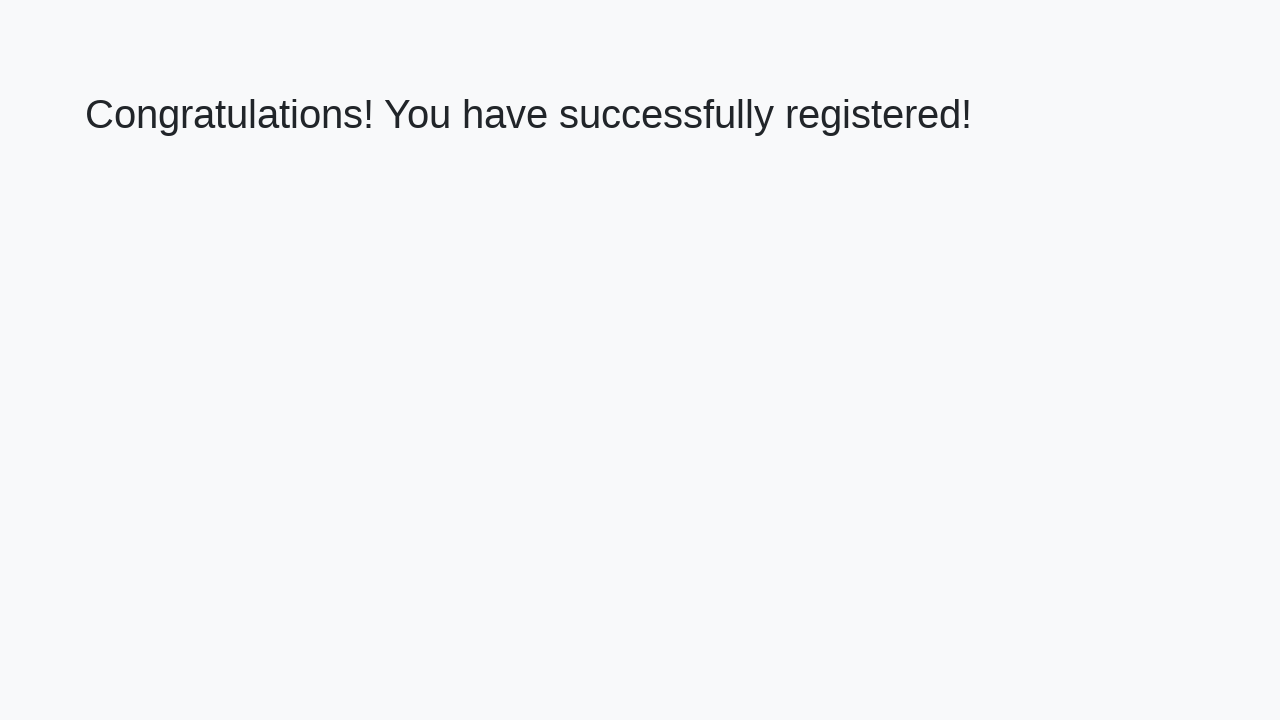

Retrieved success message text
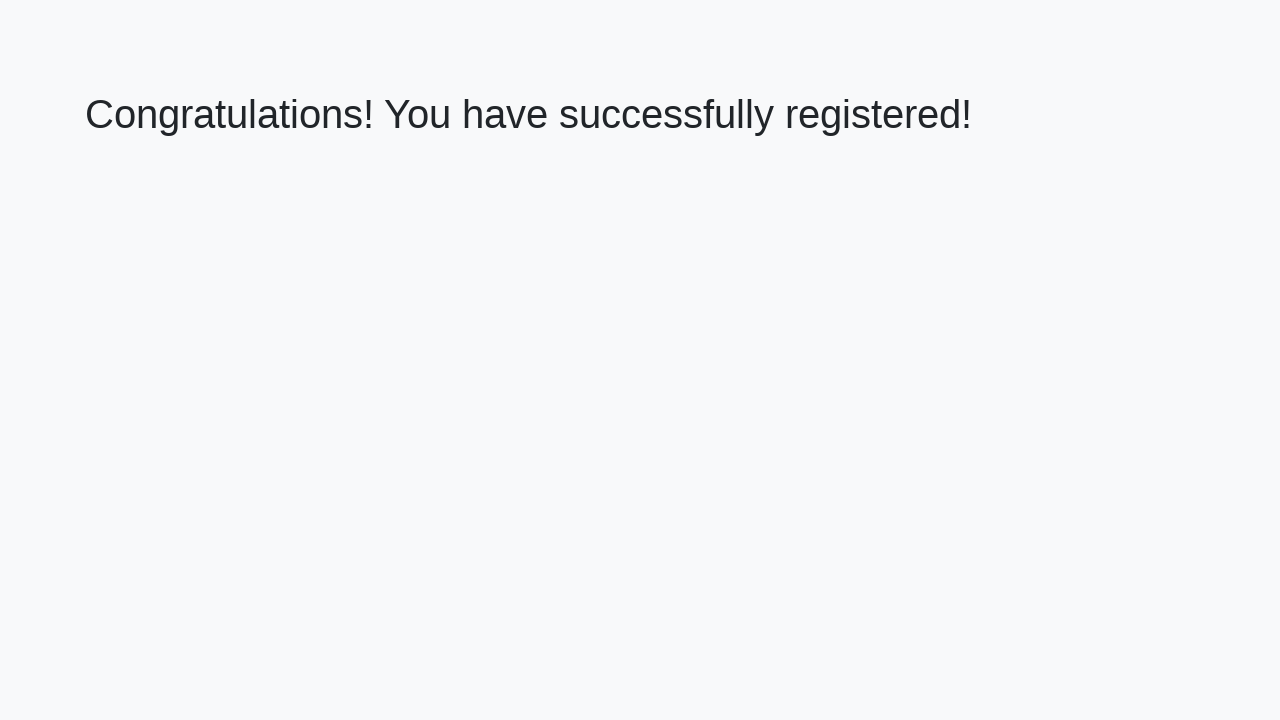

Verified registration success message: 'Congratulations! You have successfully registered!'
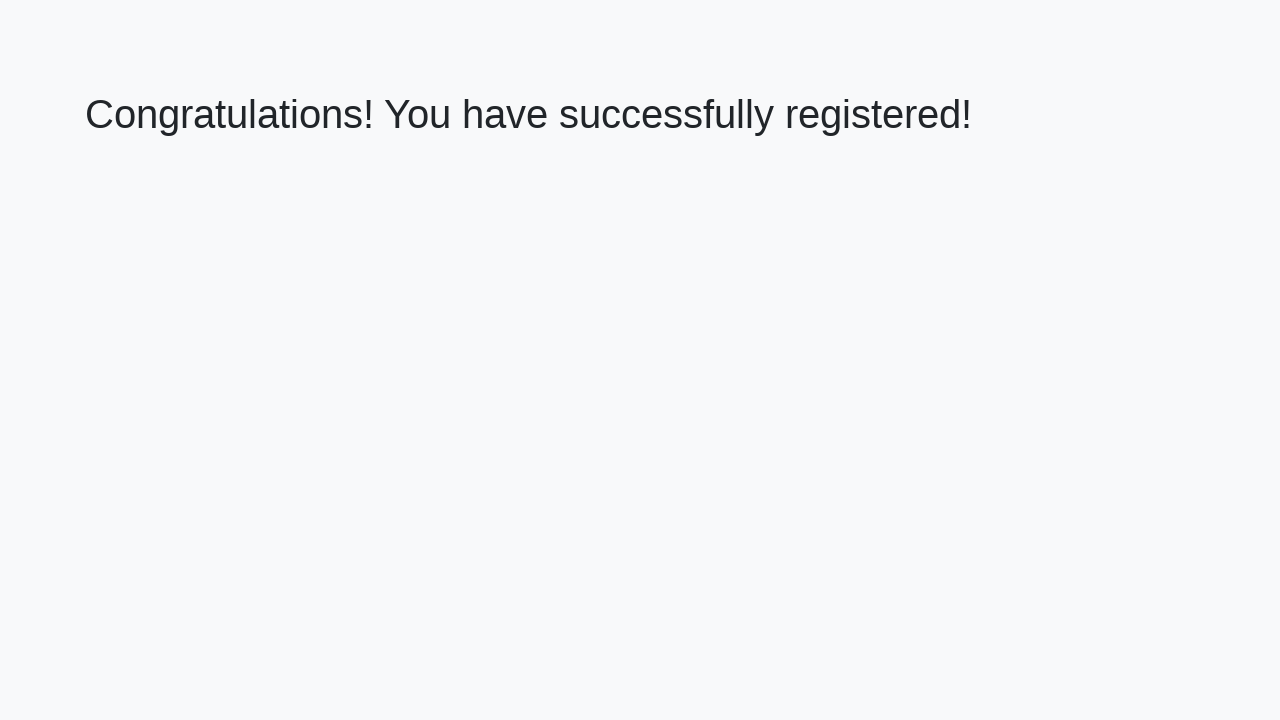

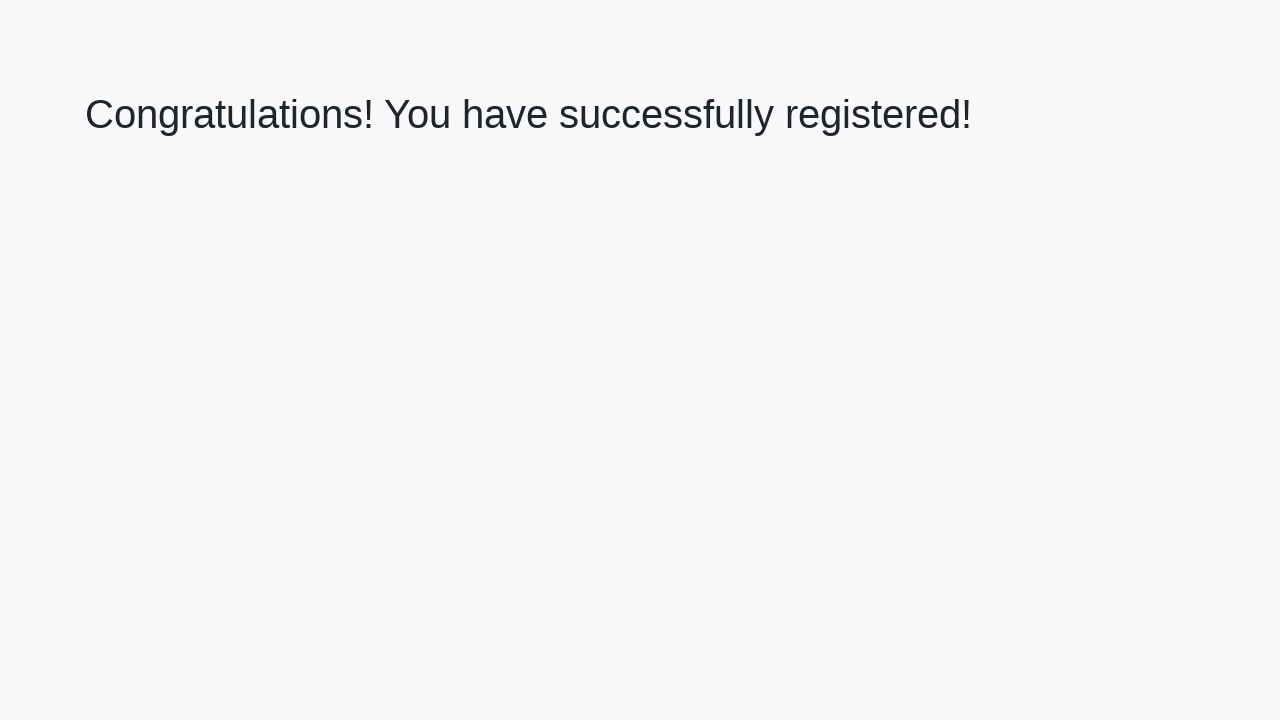